Tests the modal dialog by clicking the launch modal button and interacting with both Close and Save changes buttons

Starting URL: https://bonigarcia.dev/selenium-webdriver-java/dialog-boxes.html

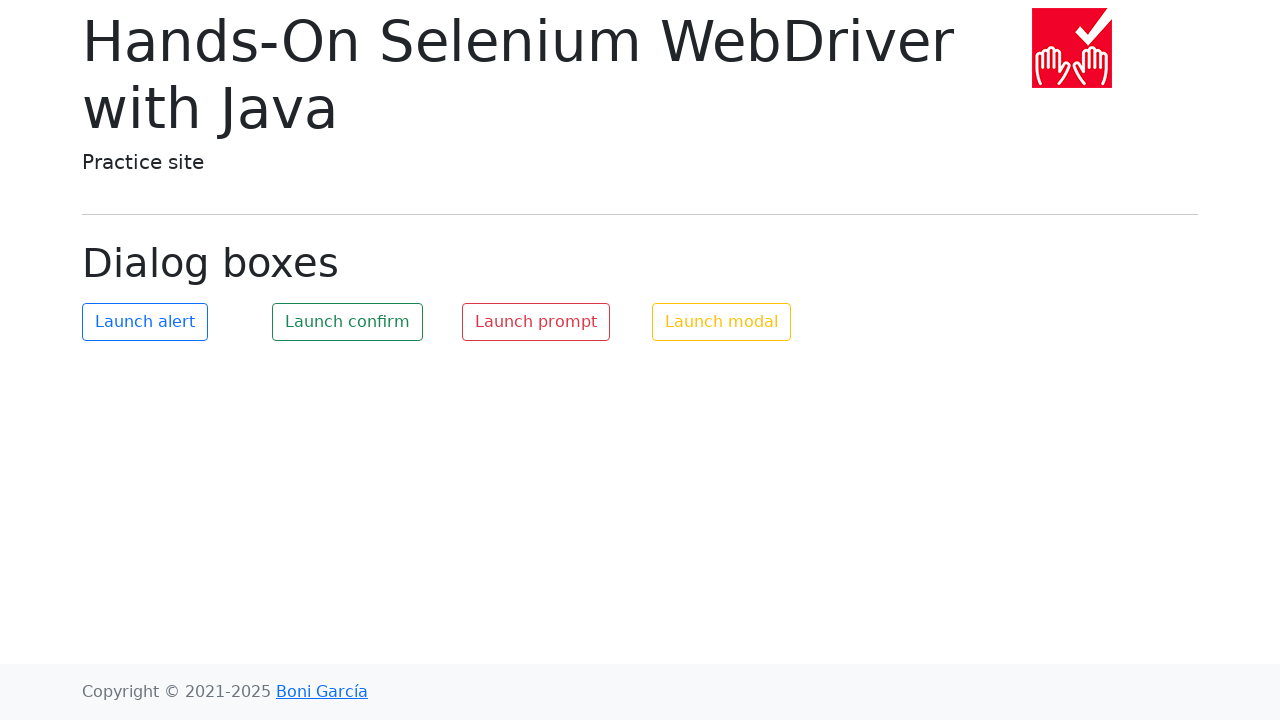

Clicked launch modal button at (722, 322) on button#my-modal
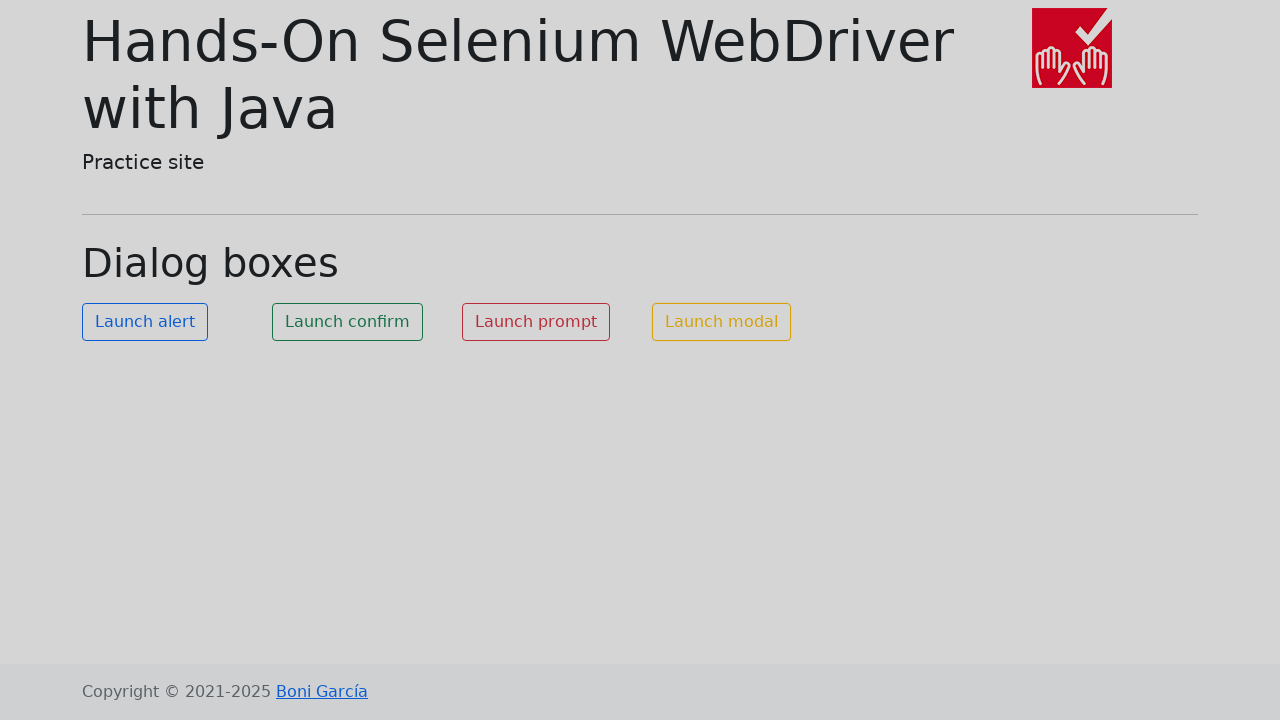

Modal dialog loaded and became visible
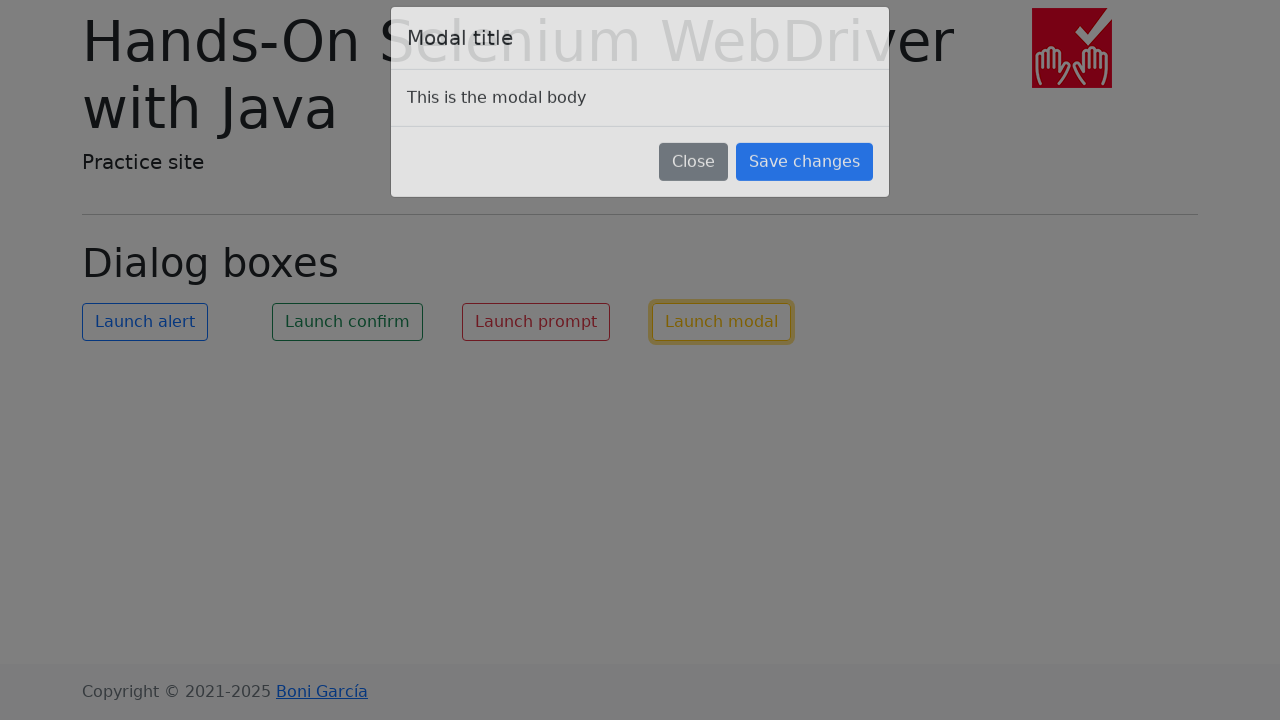

Clicked Close button in modal at (694, 184) on xpath=//button[contains(@class, 'secondary')]
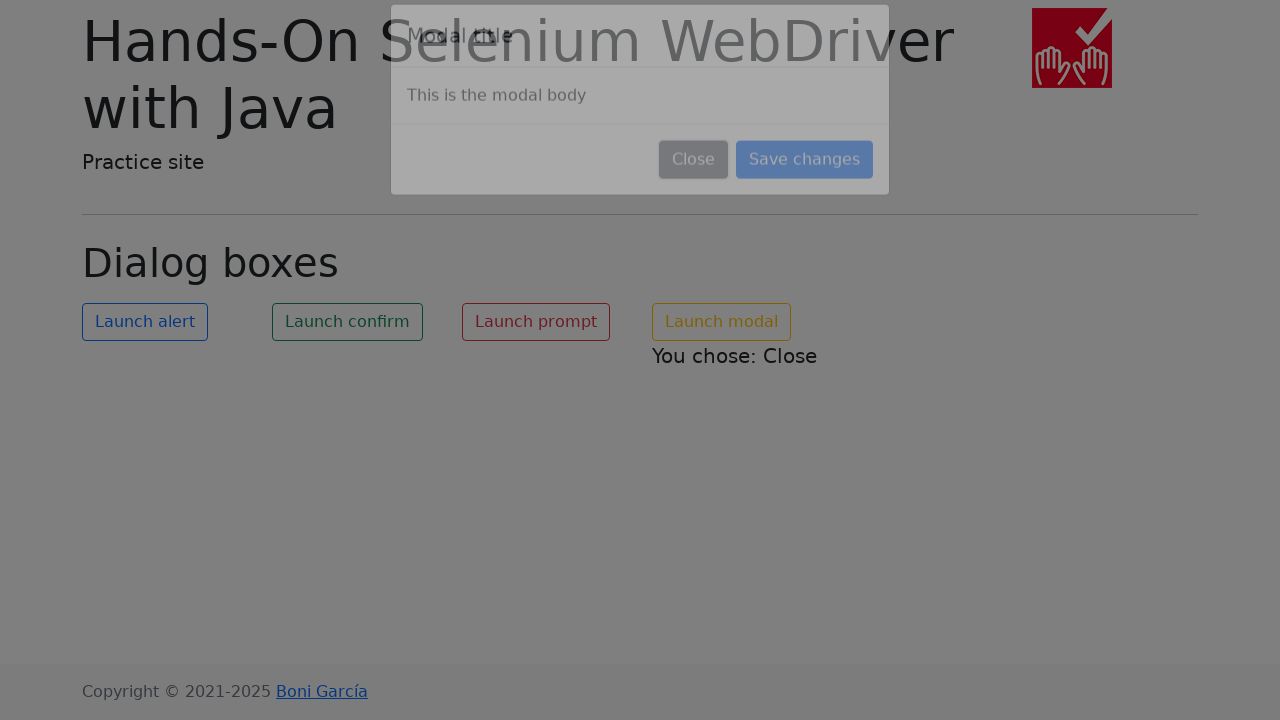

Modal closed and status message appeared after clicking Close
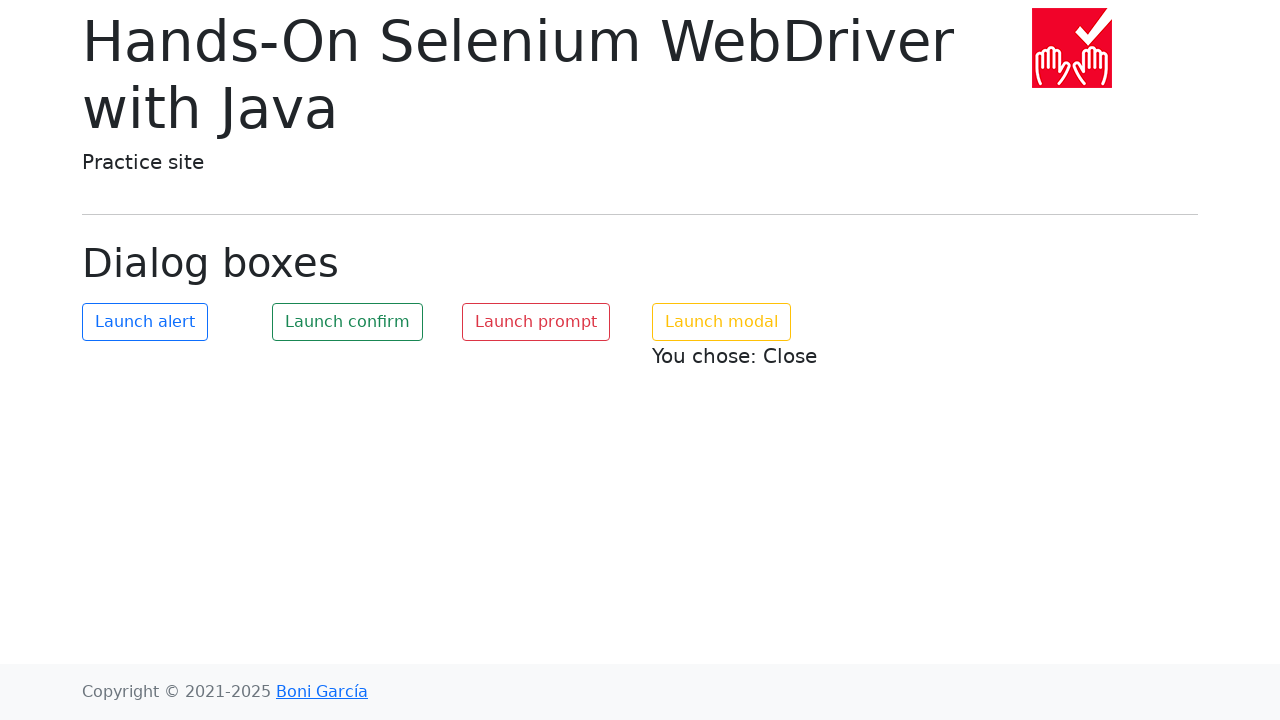

Clicked launch modal button again at (722, 322) on button#my-modal
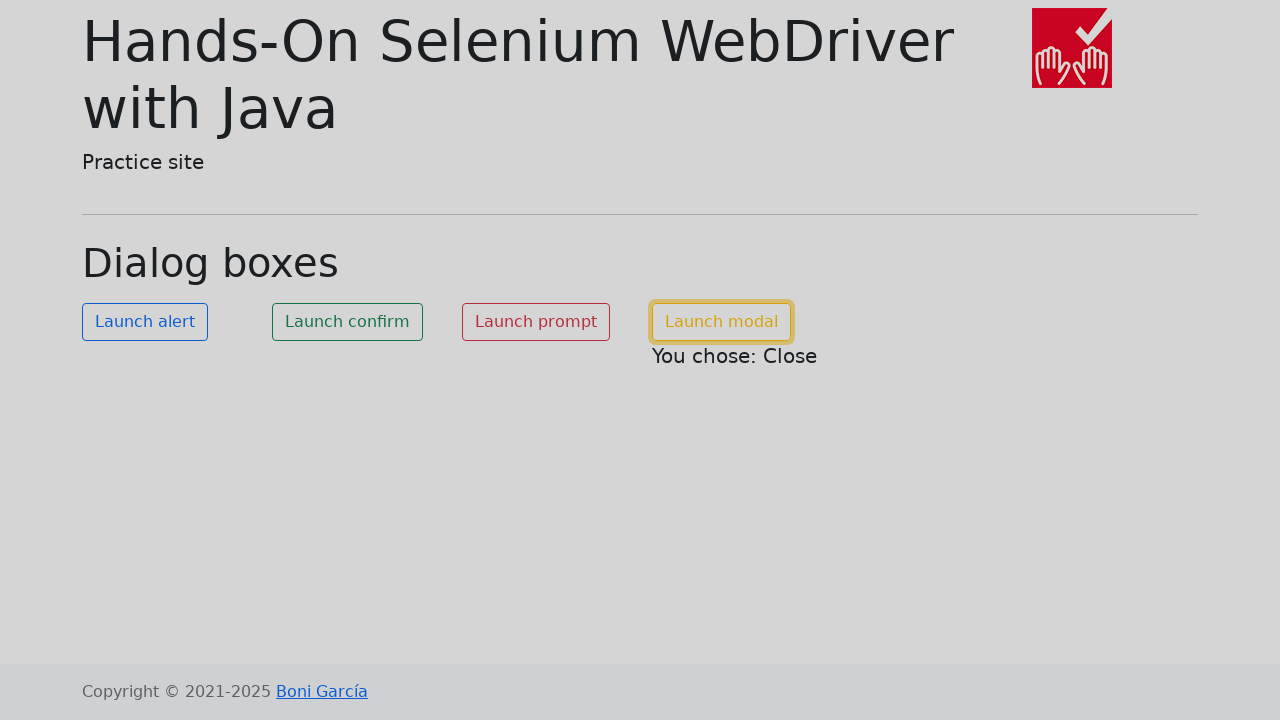

Modal dialog loaded and became visible
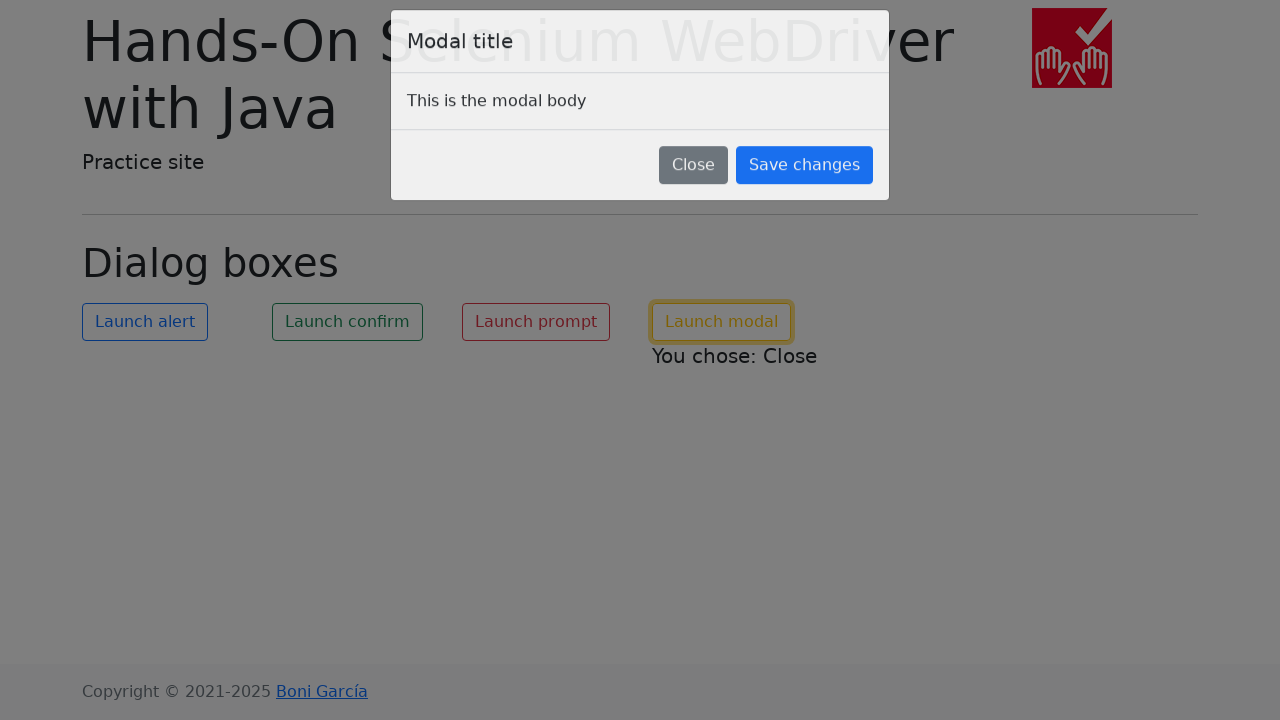

Clicked Save changes button in modal at (804, 184) on xpath=//button[contains(@class, 'btn-primary')]
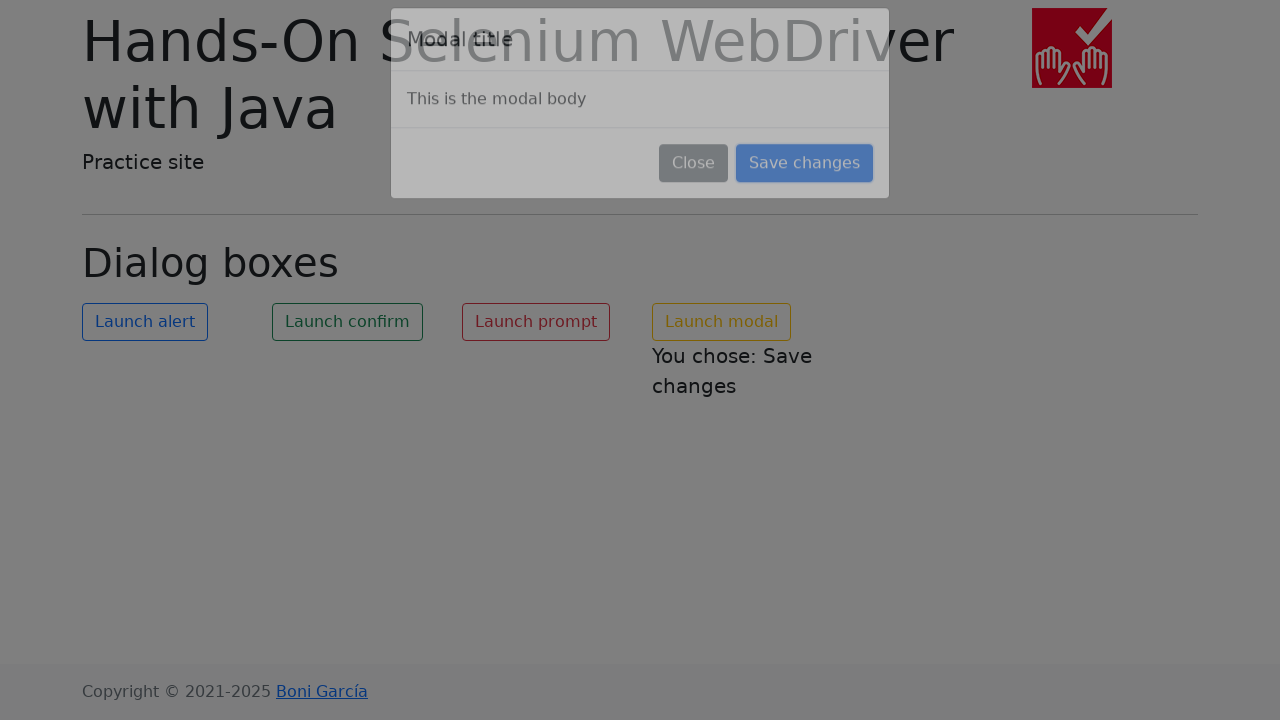

Modal closed and status message appeared after clicking Save changes
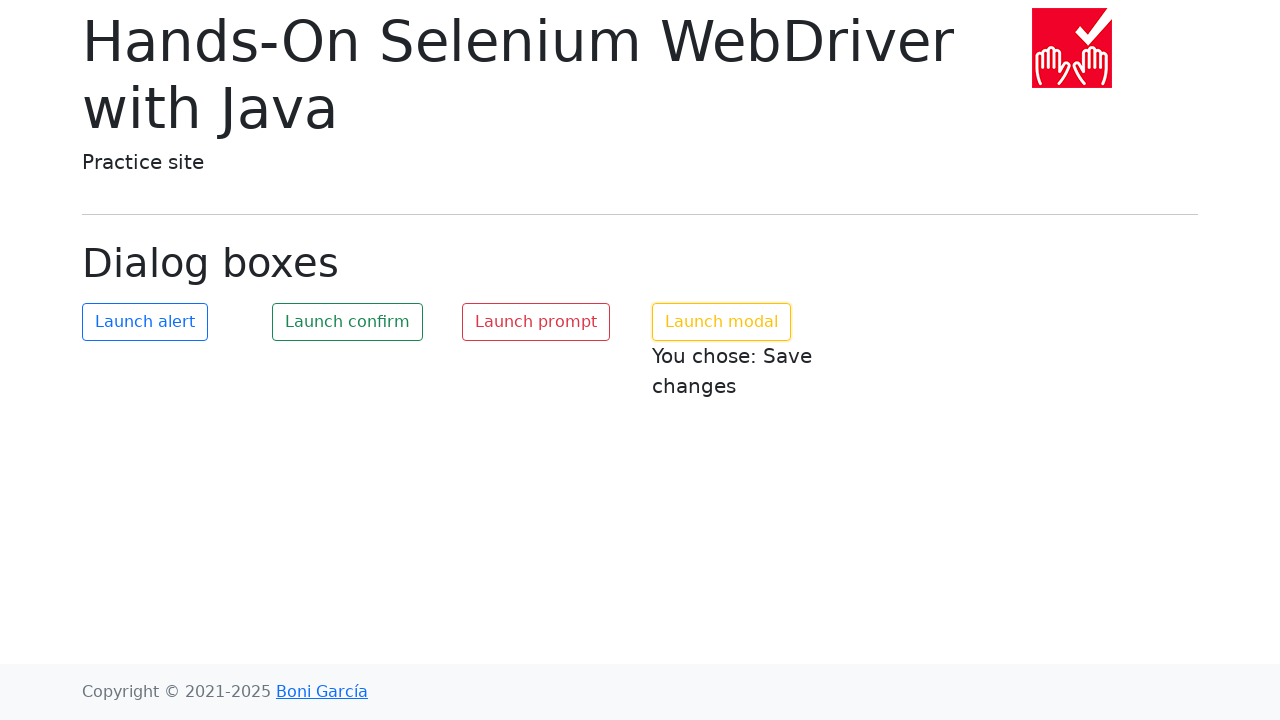

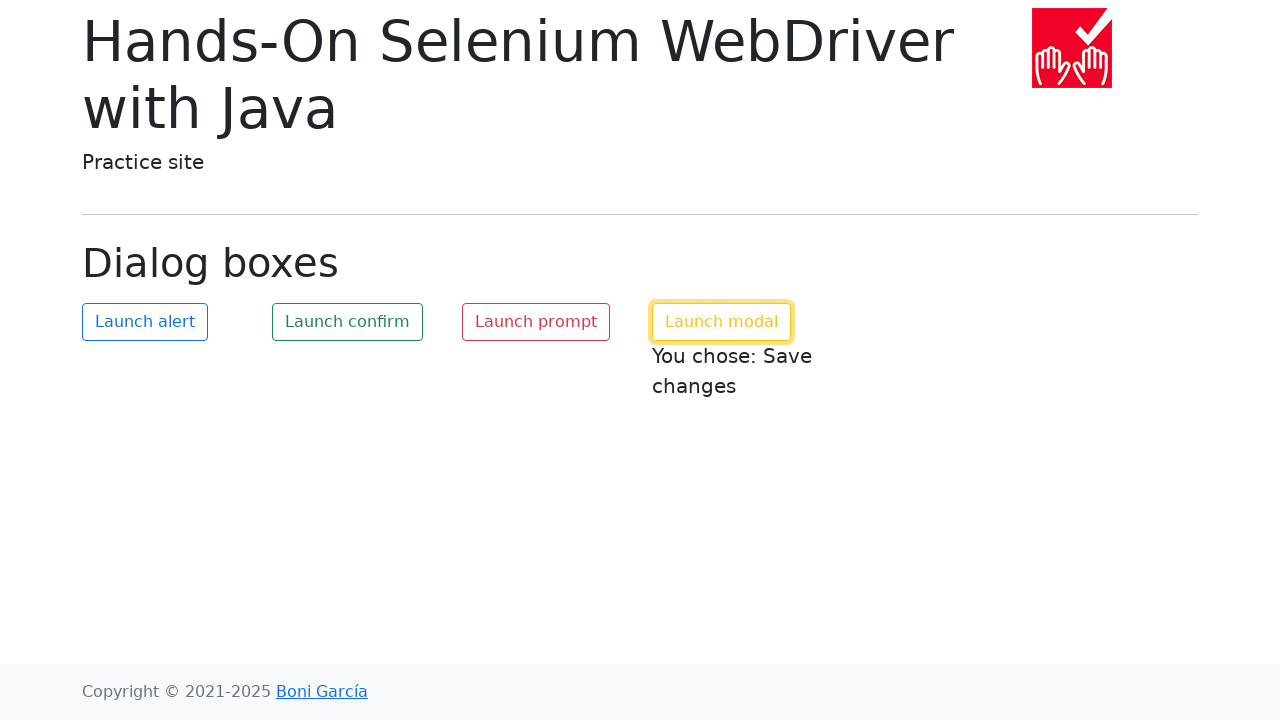